Navigates to the-internet.herokuapp.com and clicks on the 14th link in the content list

Starting URL: https://the-internet.herokuapp.com

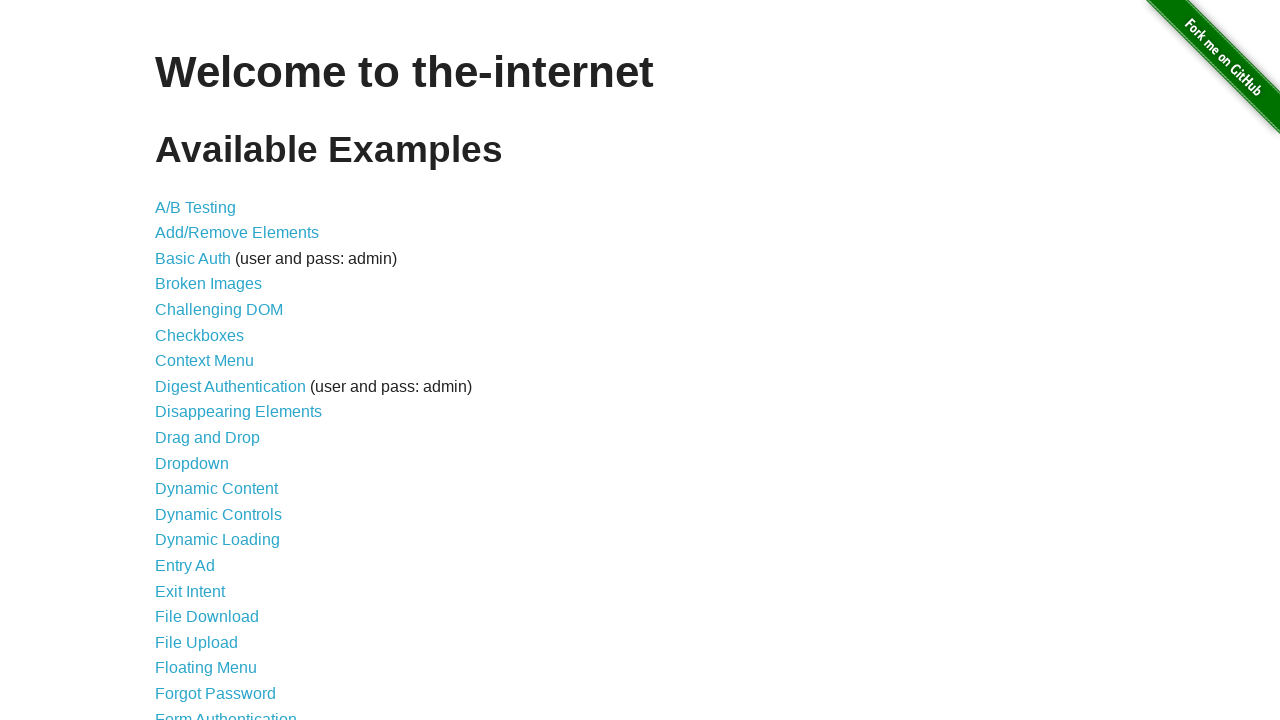

Navigated to the-internet.herokuapp.com
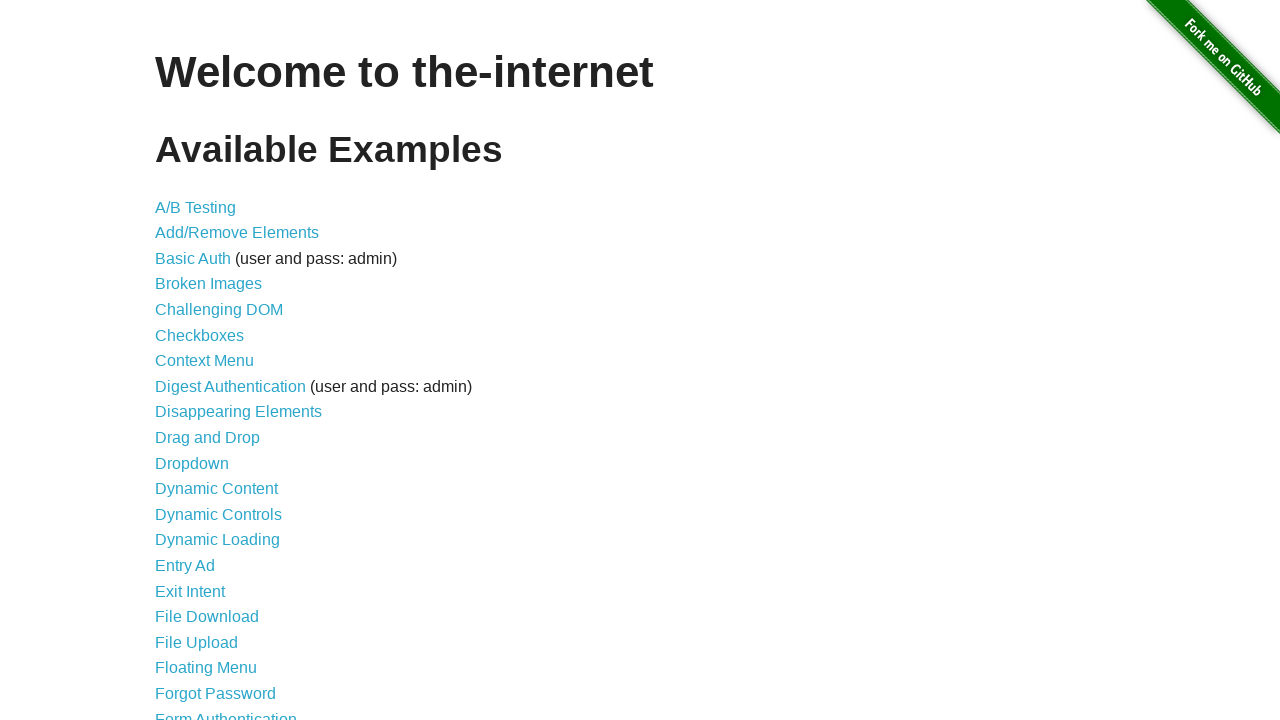

Clicked on the 14th link in the content list at (218, 540) on xpath=//*[@id="content"]/ul/li[14]/a
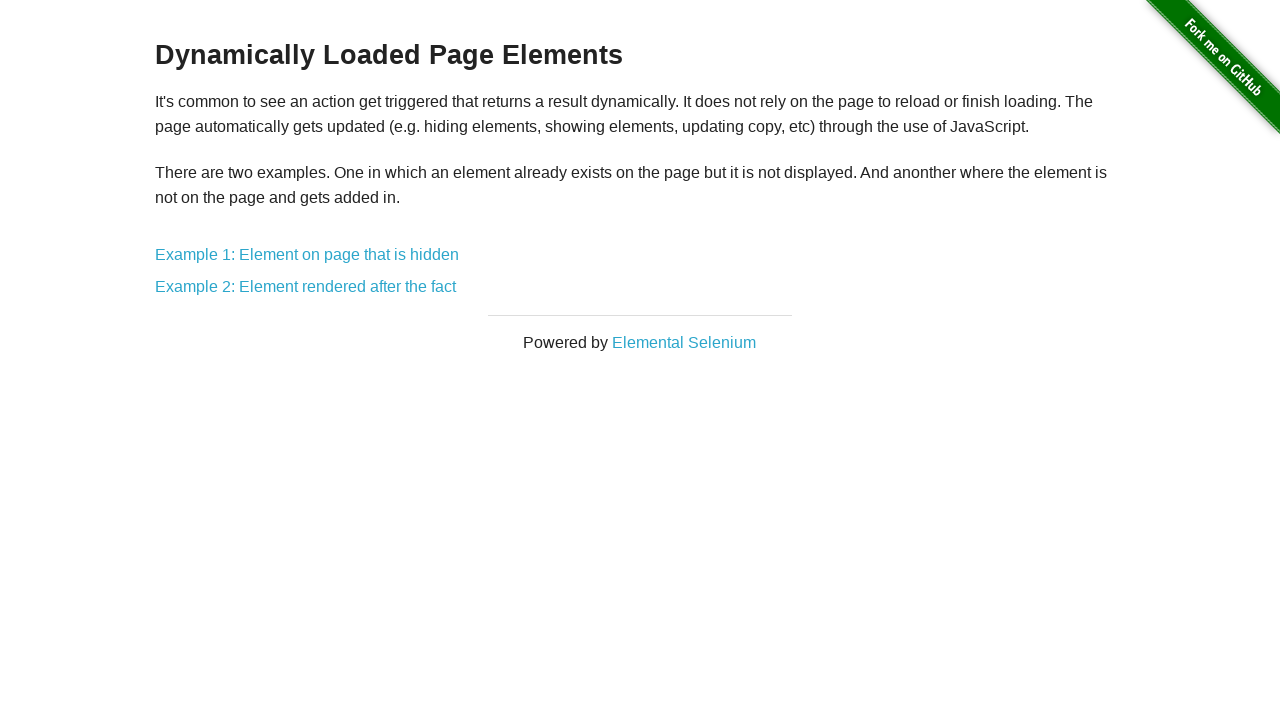

Page loaded after clicking the 14th link
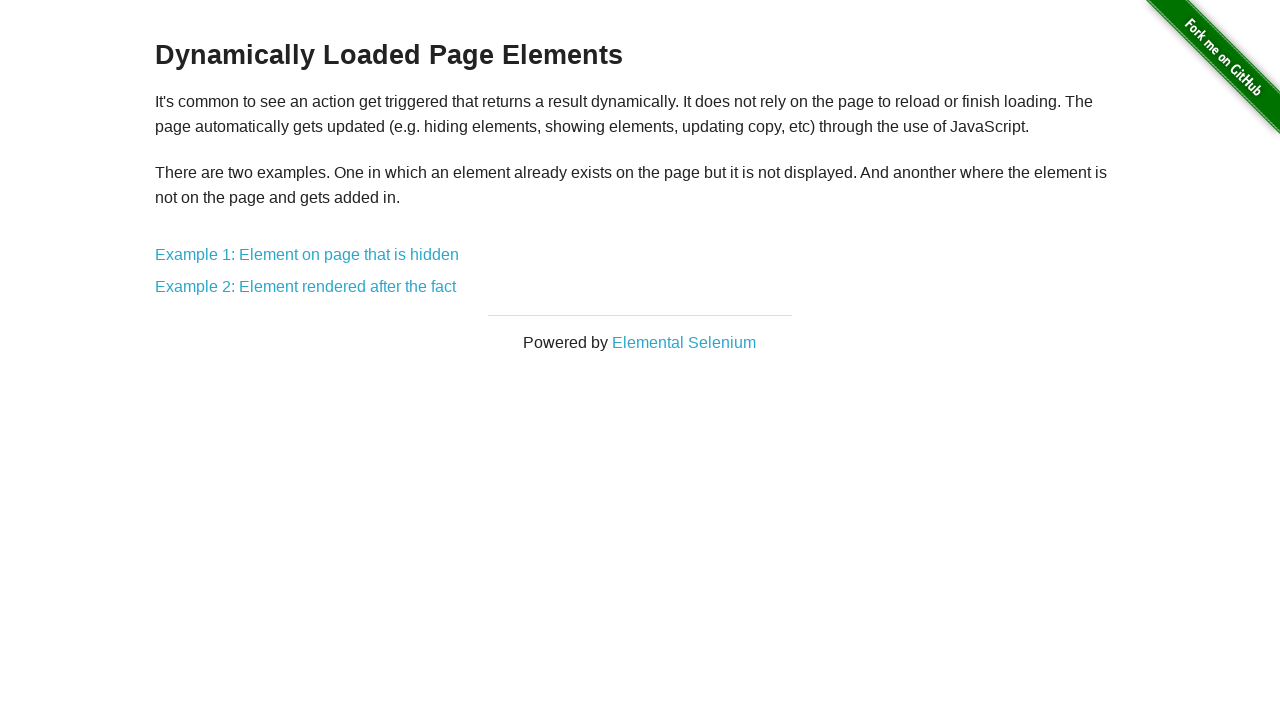

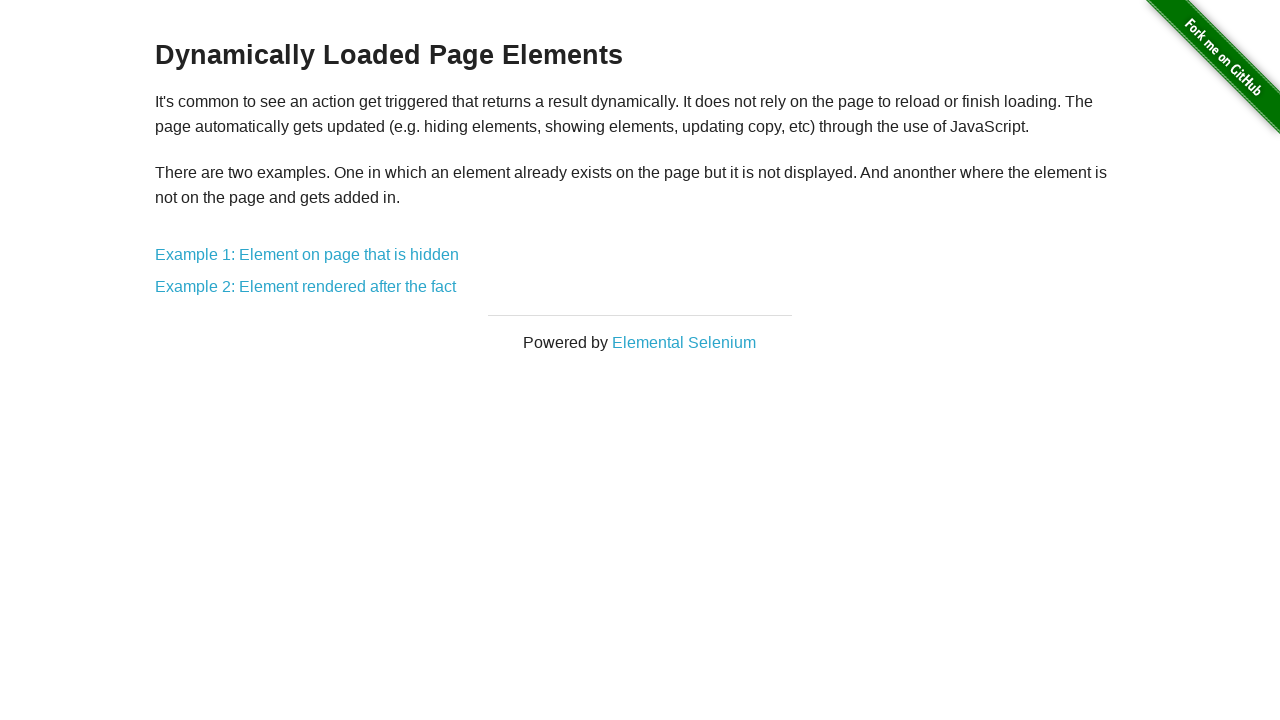